Fills out a simple form with first name, last name, city, and country fields, then submits the form

Starting URL: http://suninjuly.github.io/simple_form_find_task.html

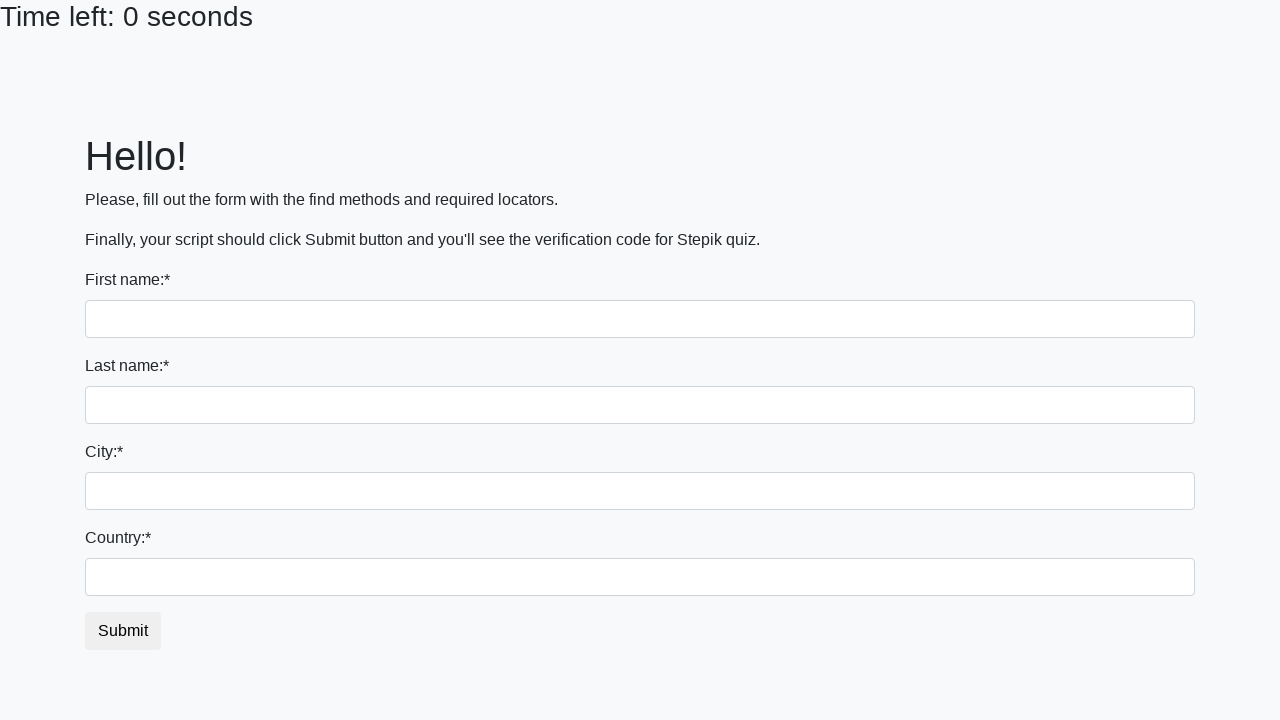

Filled first name field with 'Jenny' on input
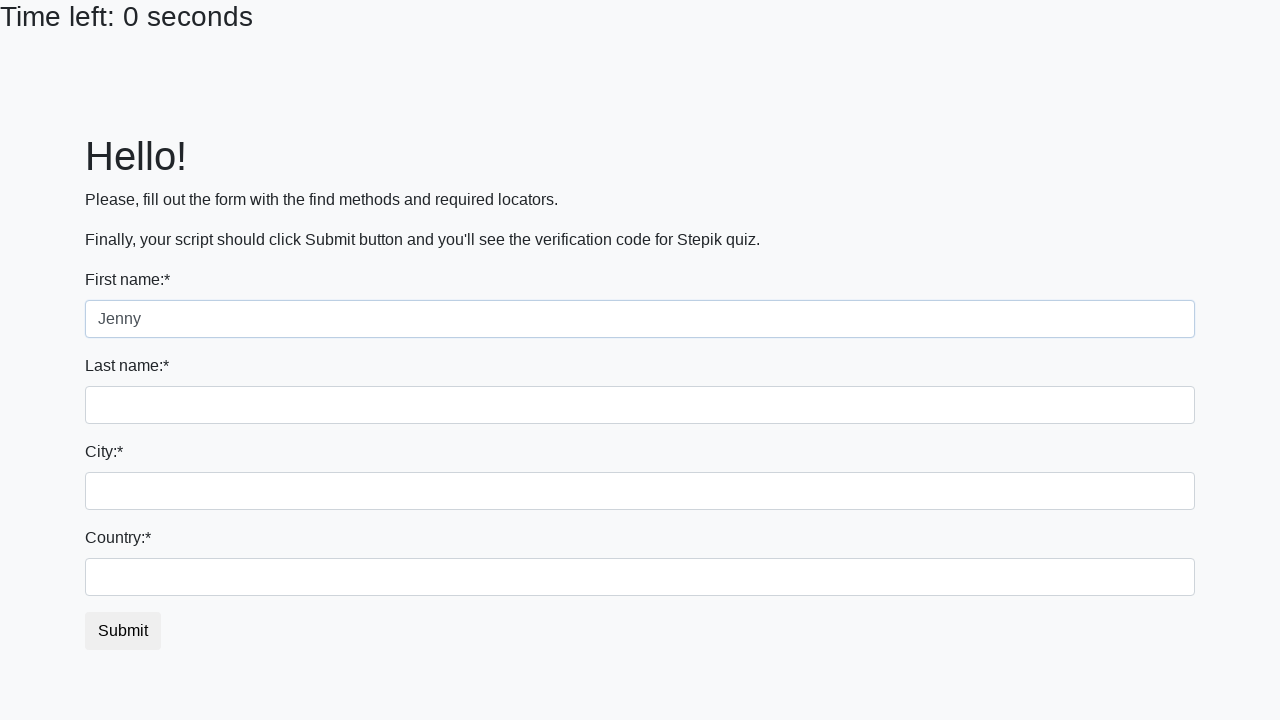

Filled last name field with 'Sys' on input[name='last_name']
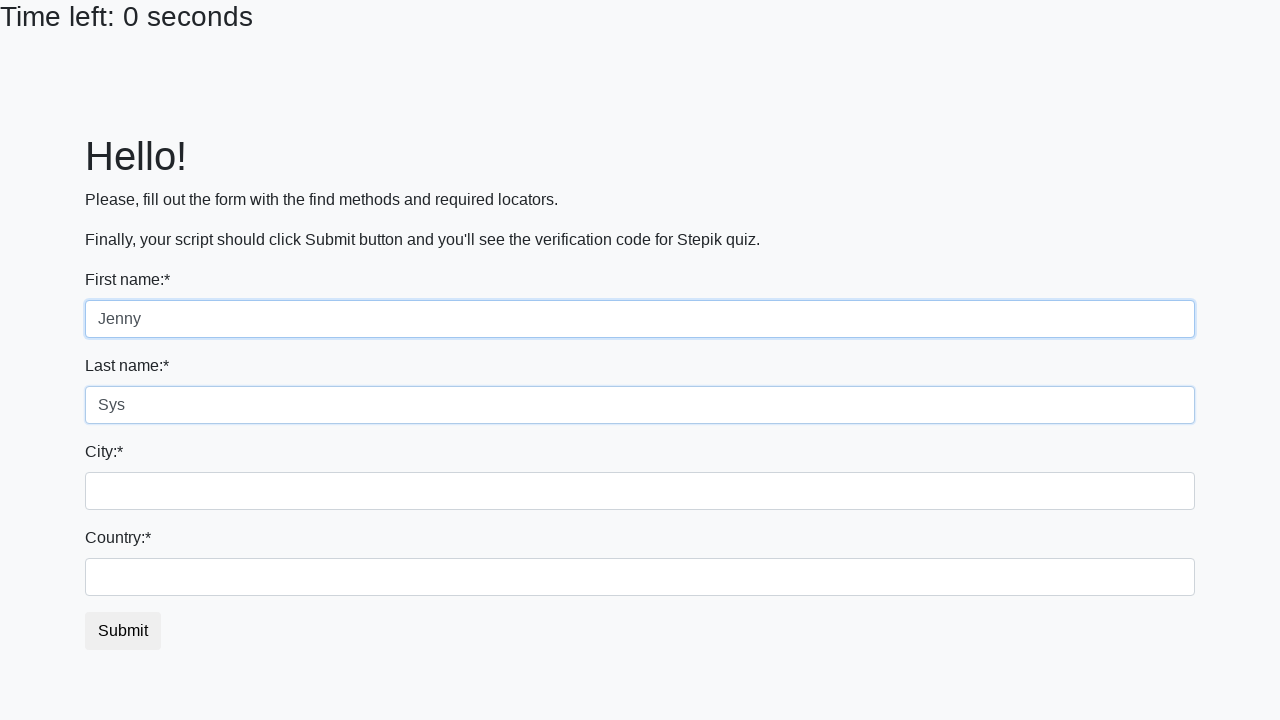

Filled city field with 'Krasnoyarsk' on .city
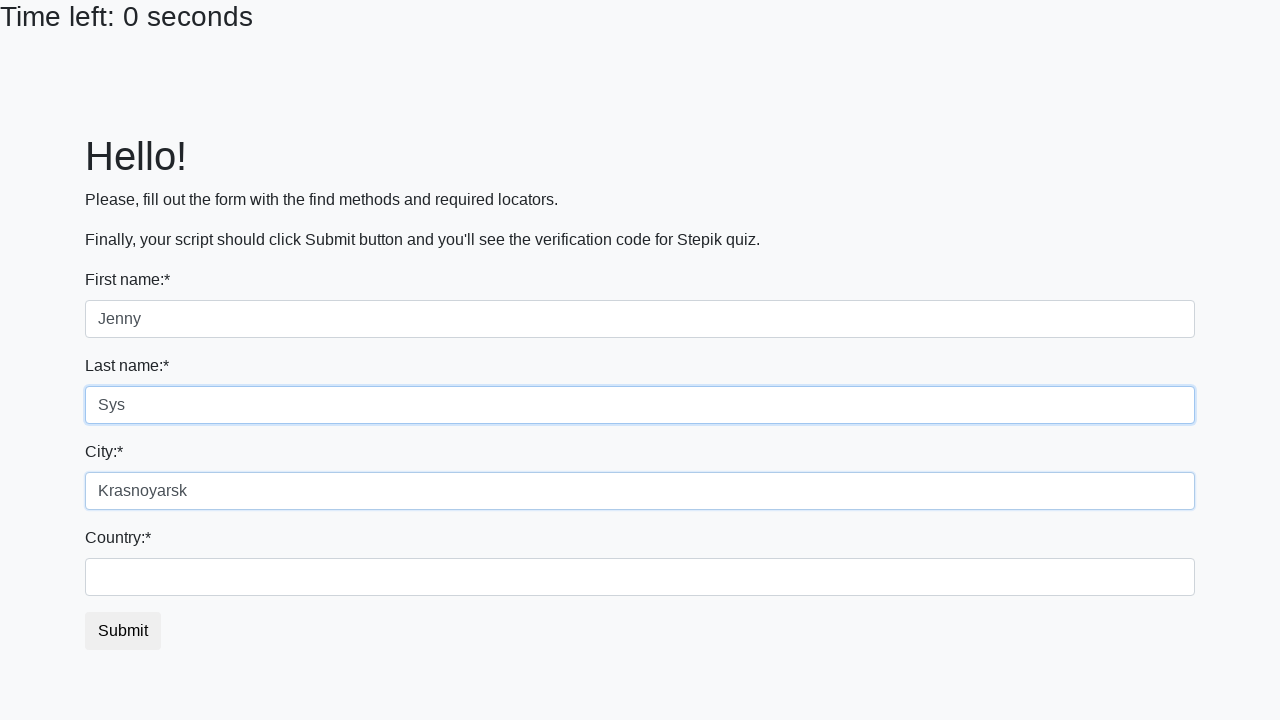

Filled country field with 'Russia' on #country
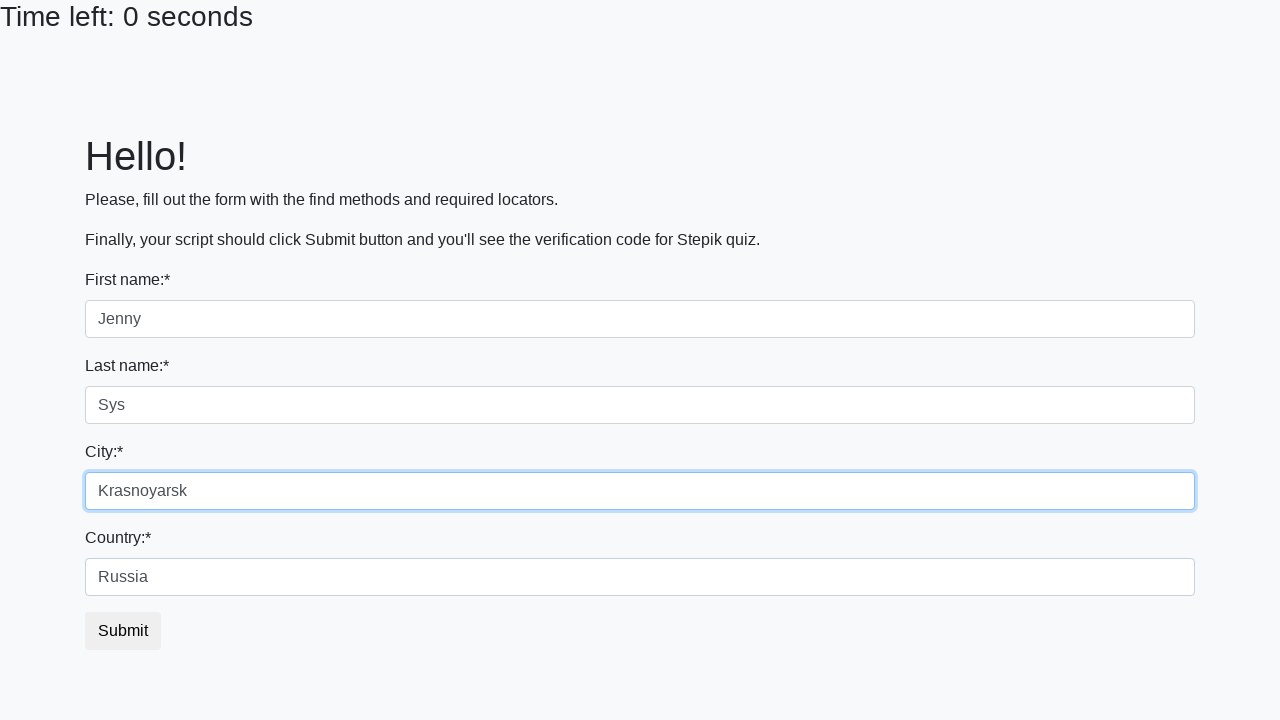

Clicked submit button to submit the form at (123, 631) on #submit_button
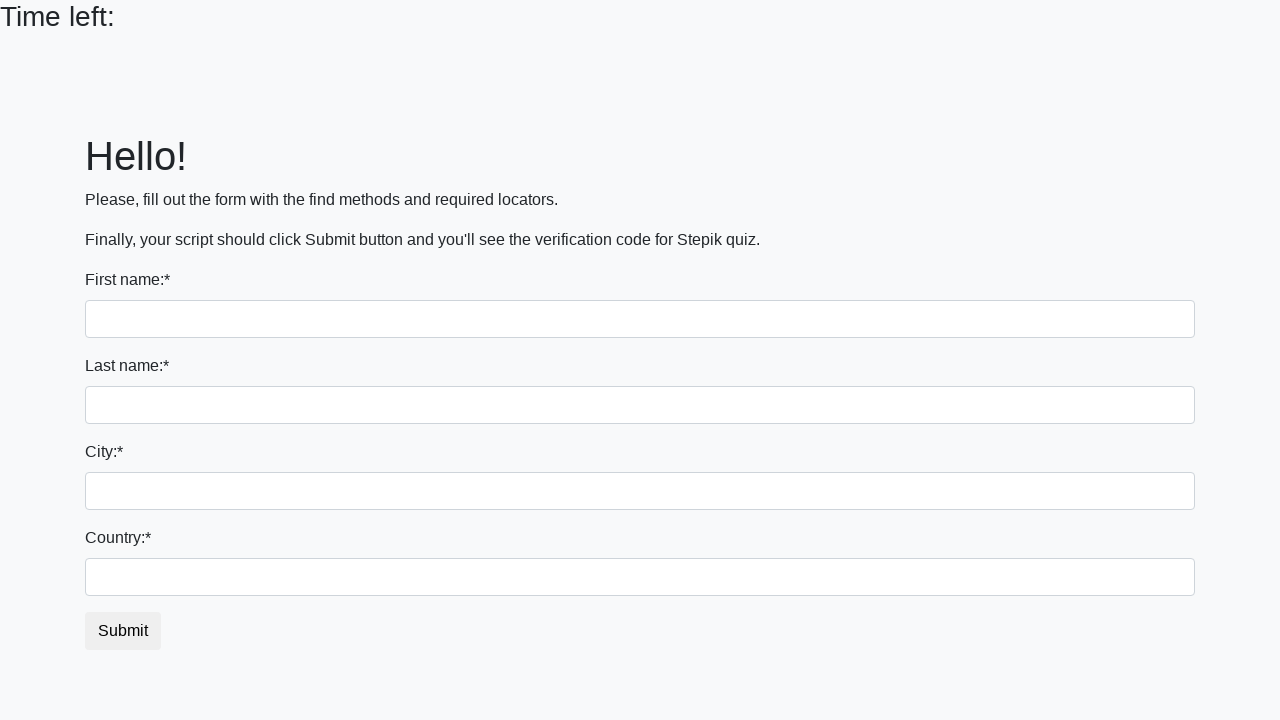

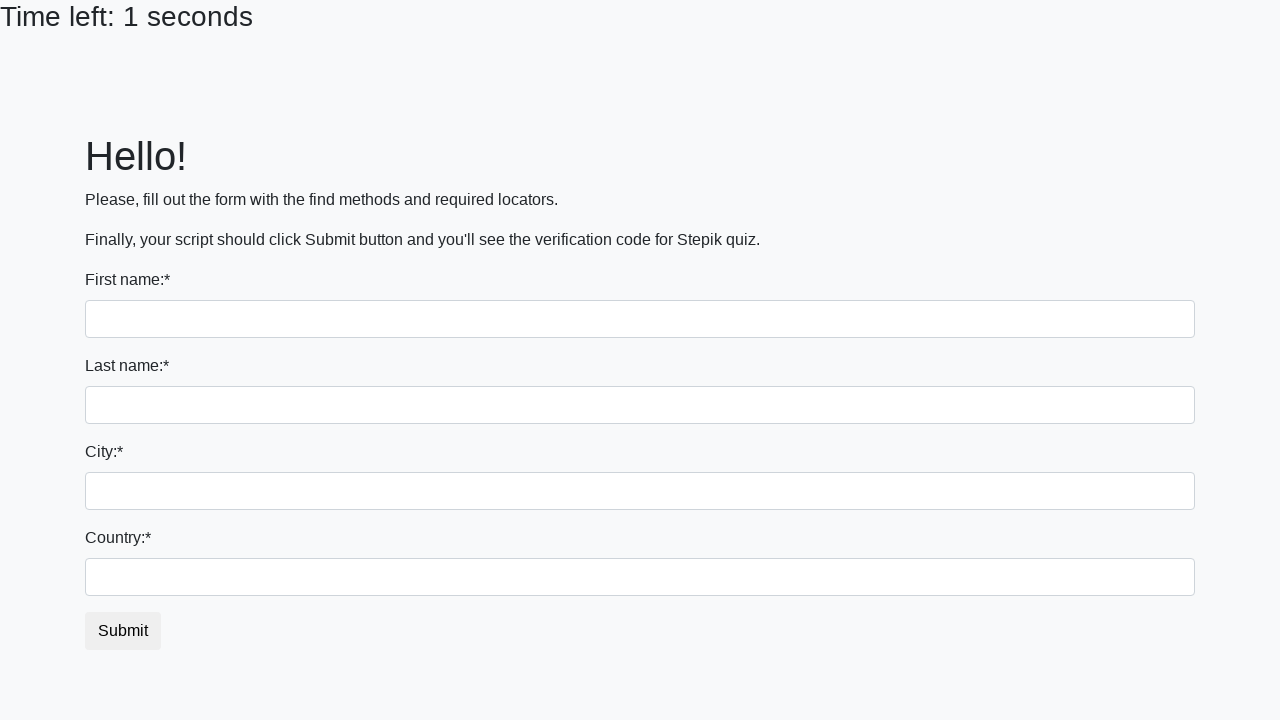